Tests navigation on Supabets sports betting site by clicking on a sports event, waiting for event details to load, and navigating back to the main page.

Starting URL: https://www.supabets.co.za

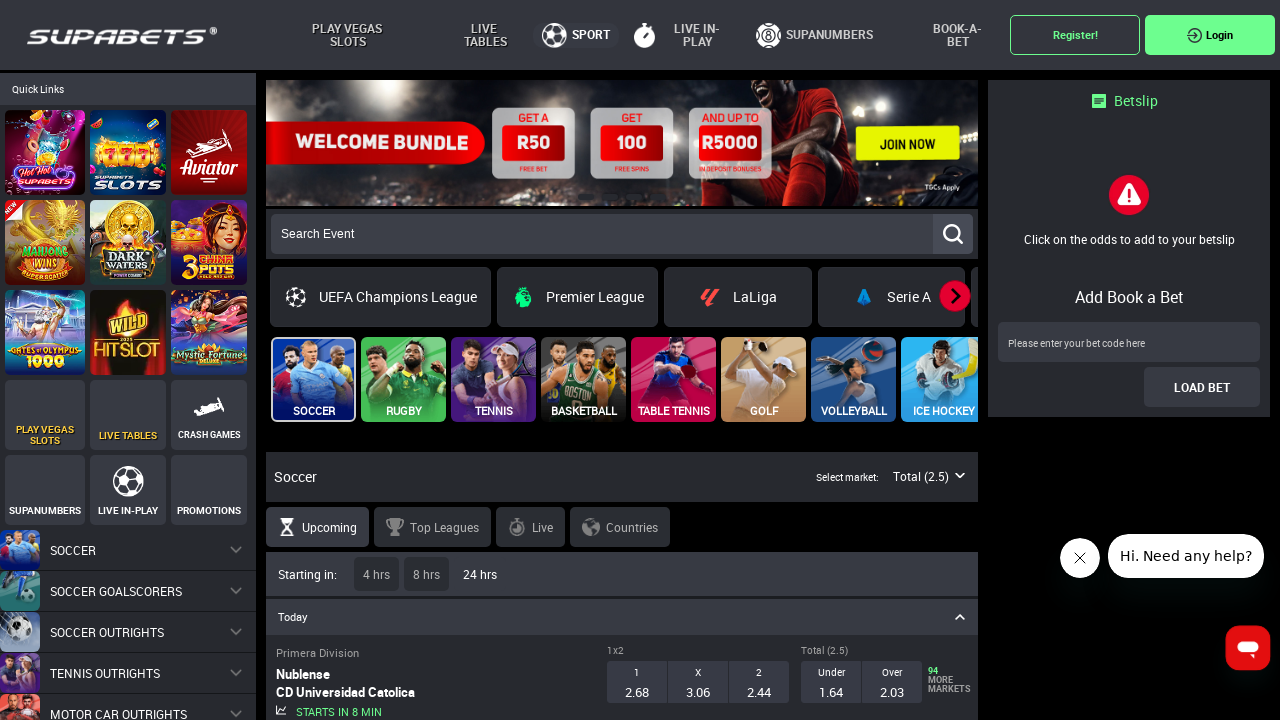

Waited for home team elements to be visible
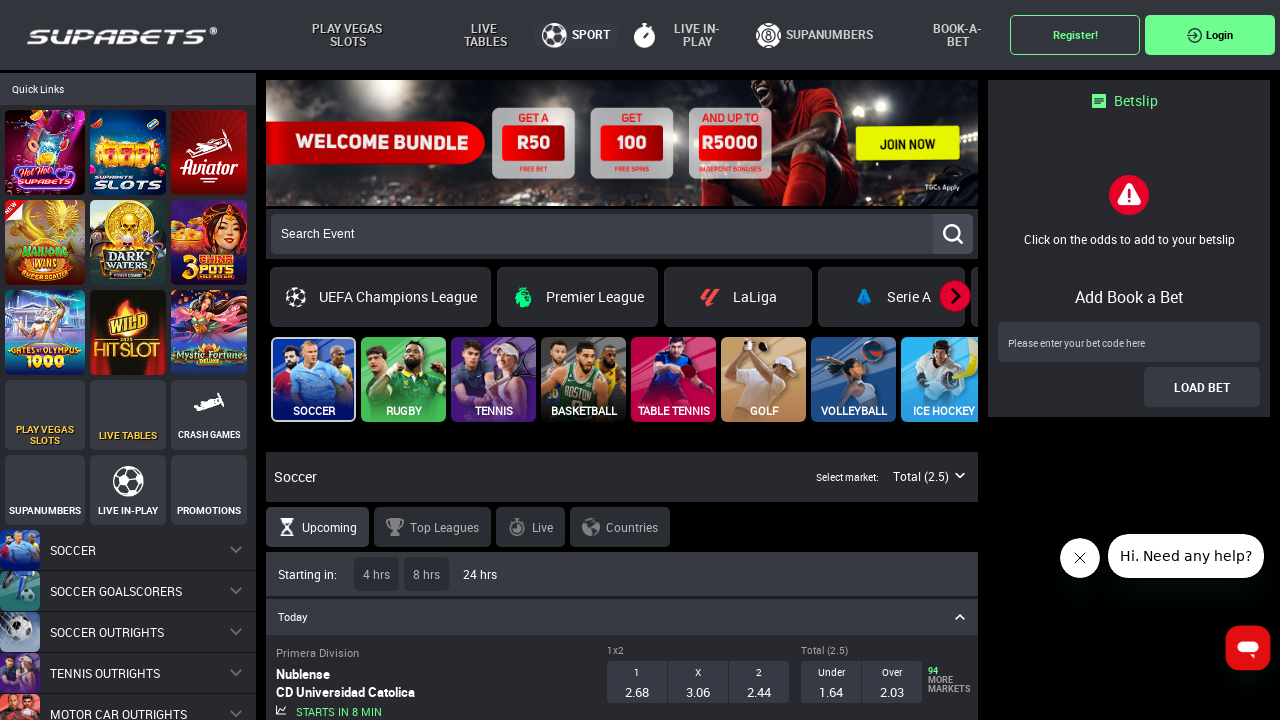

Retrieved list of all home team event elements
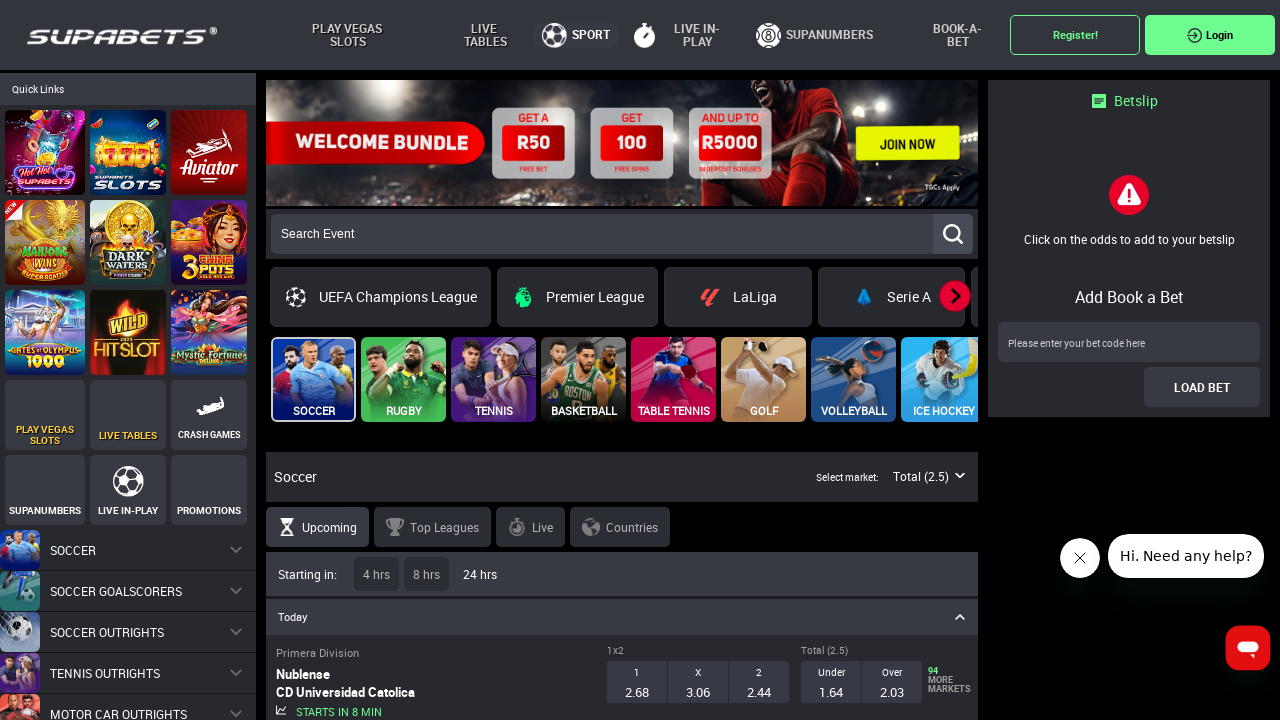

Selected the first event from the list
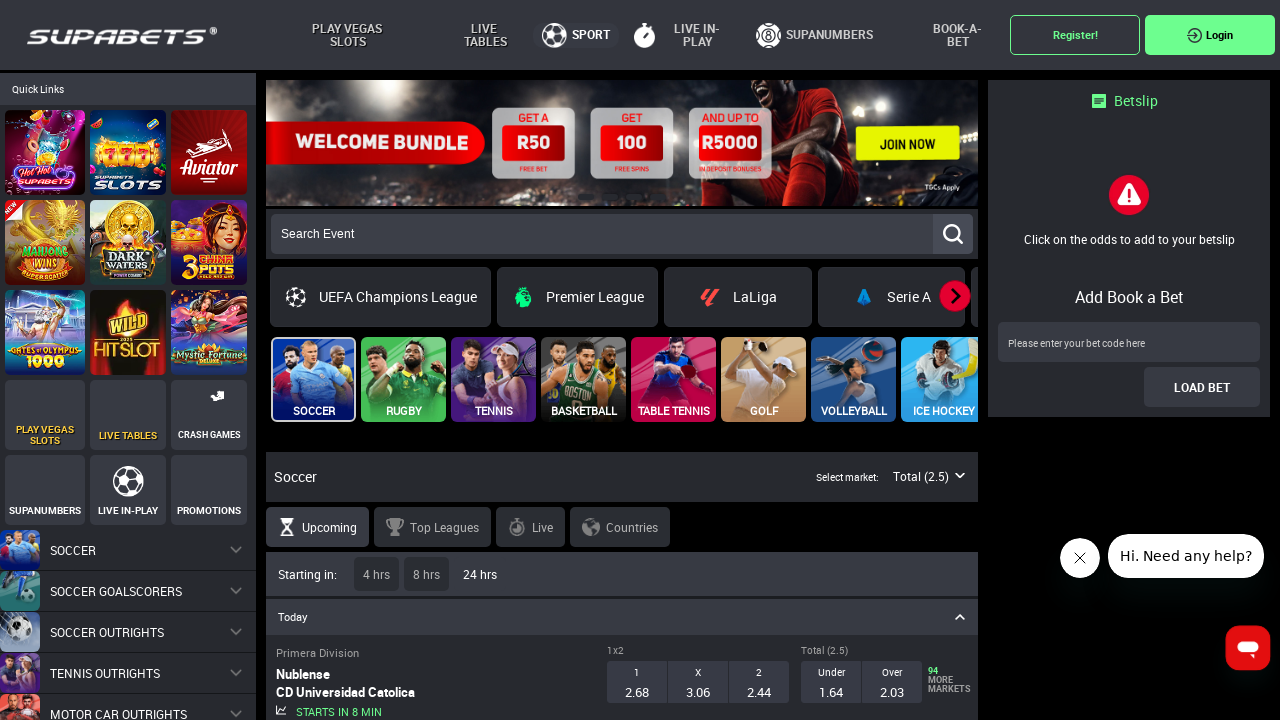

Clicked on the first sports event
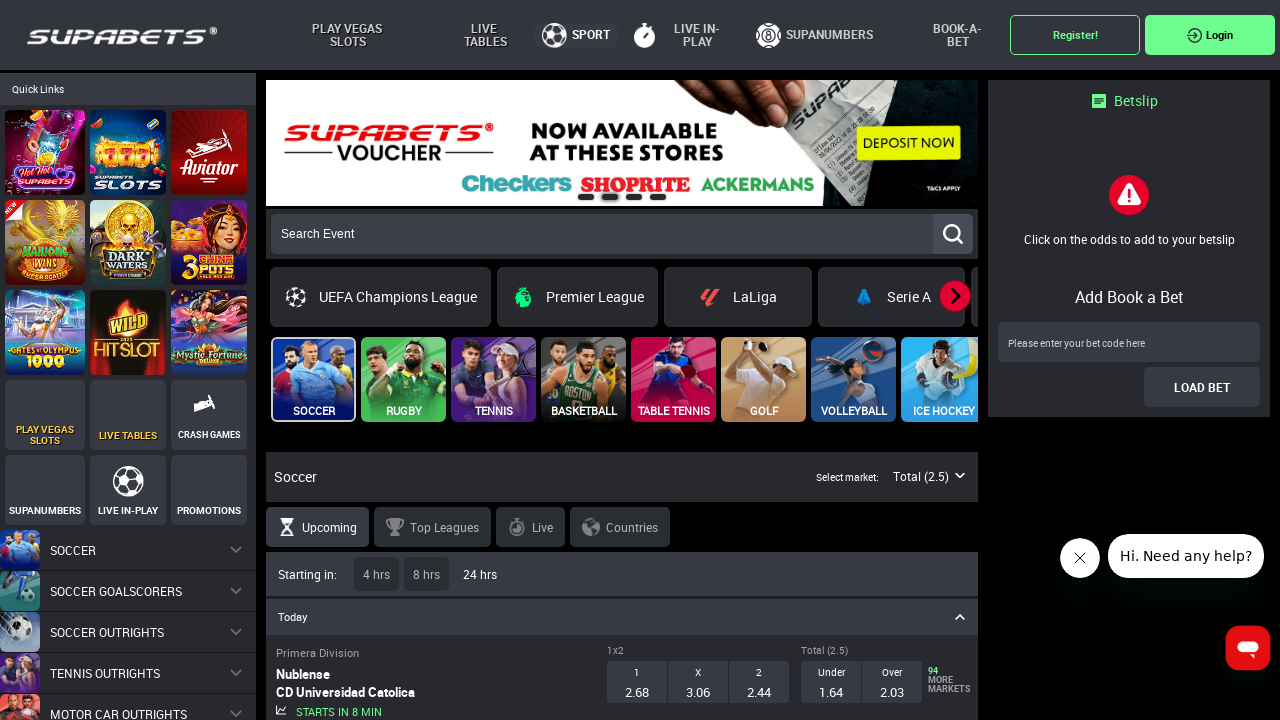

Event details page loaded and home team name element visible
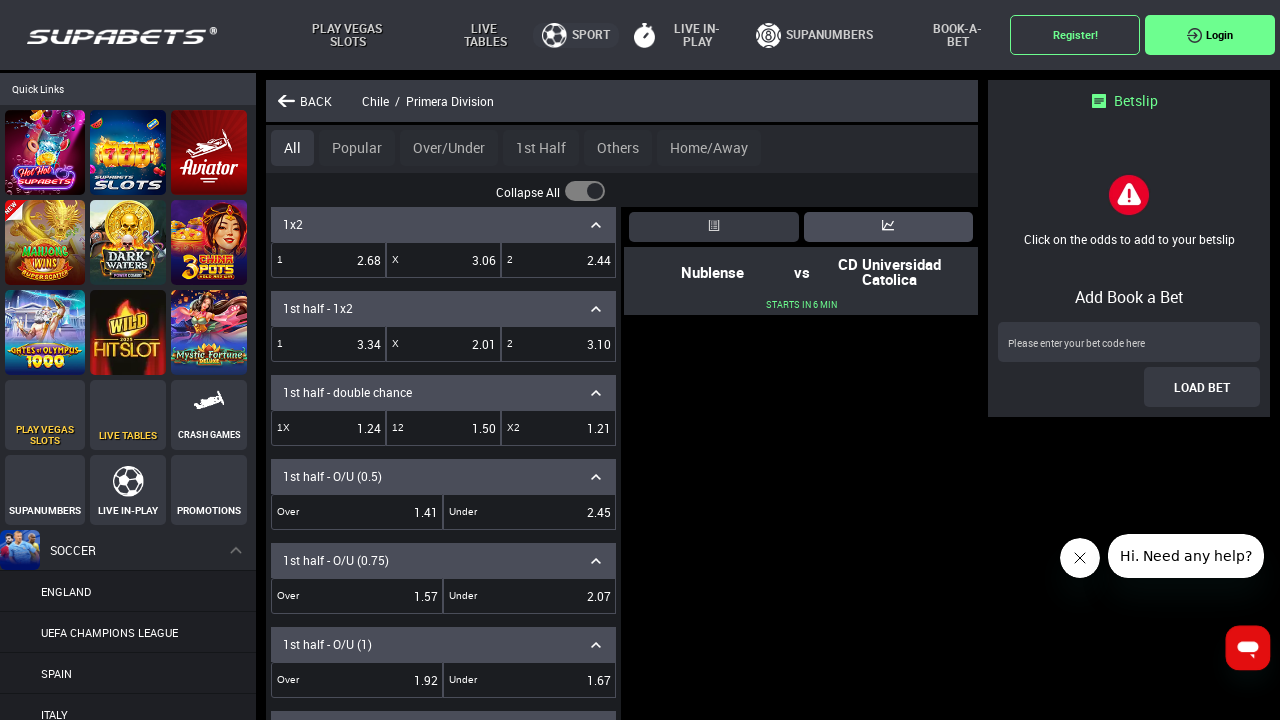

Navigated back to the main page
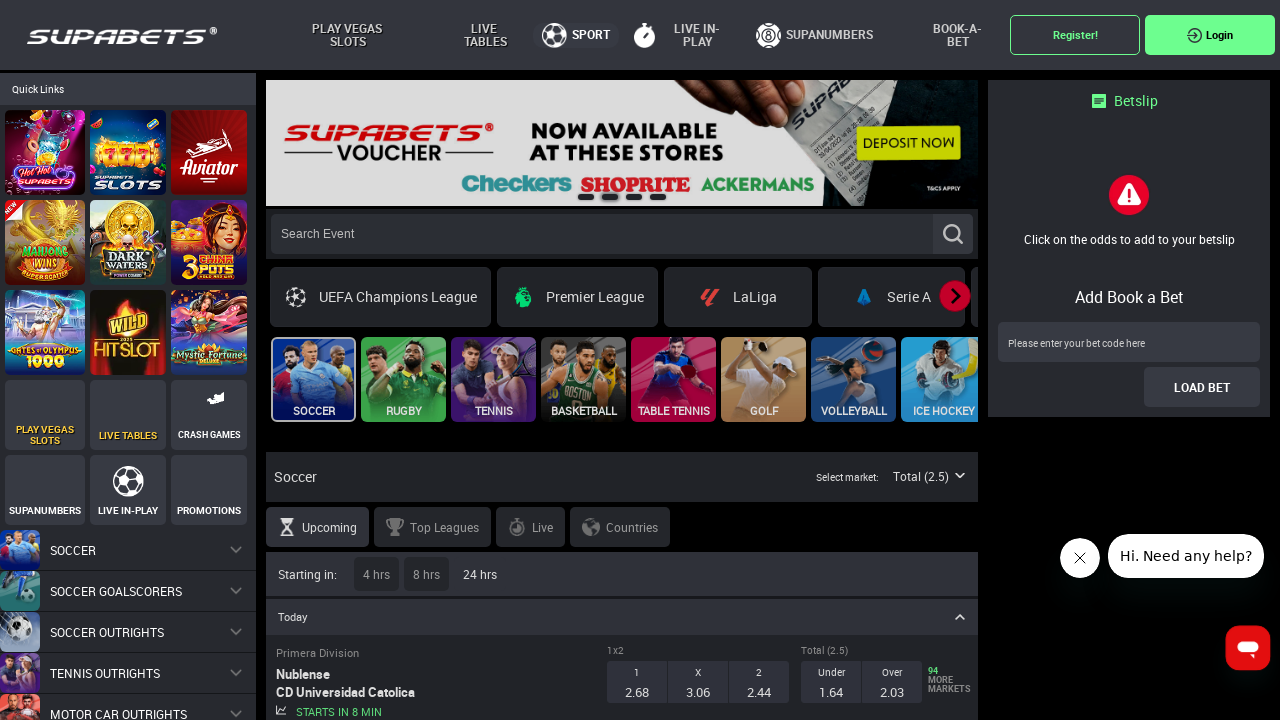

Verified we're back on the main page - home team elements are visible
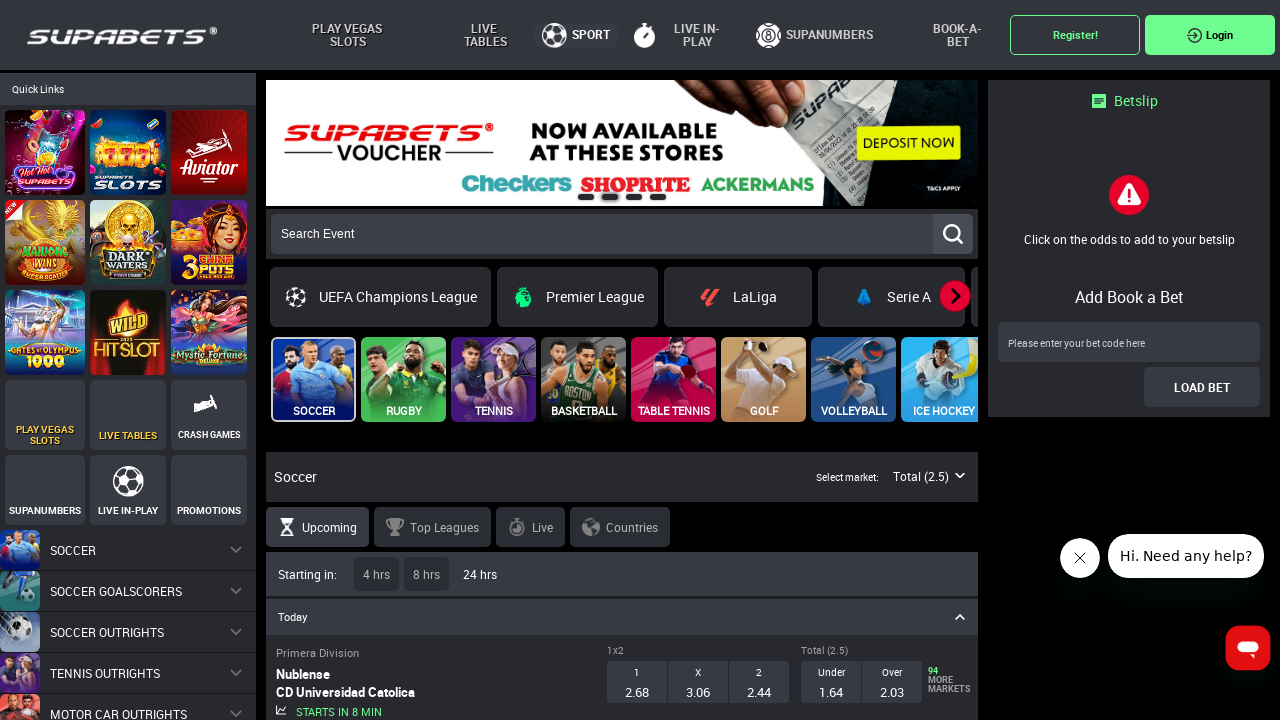

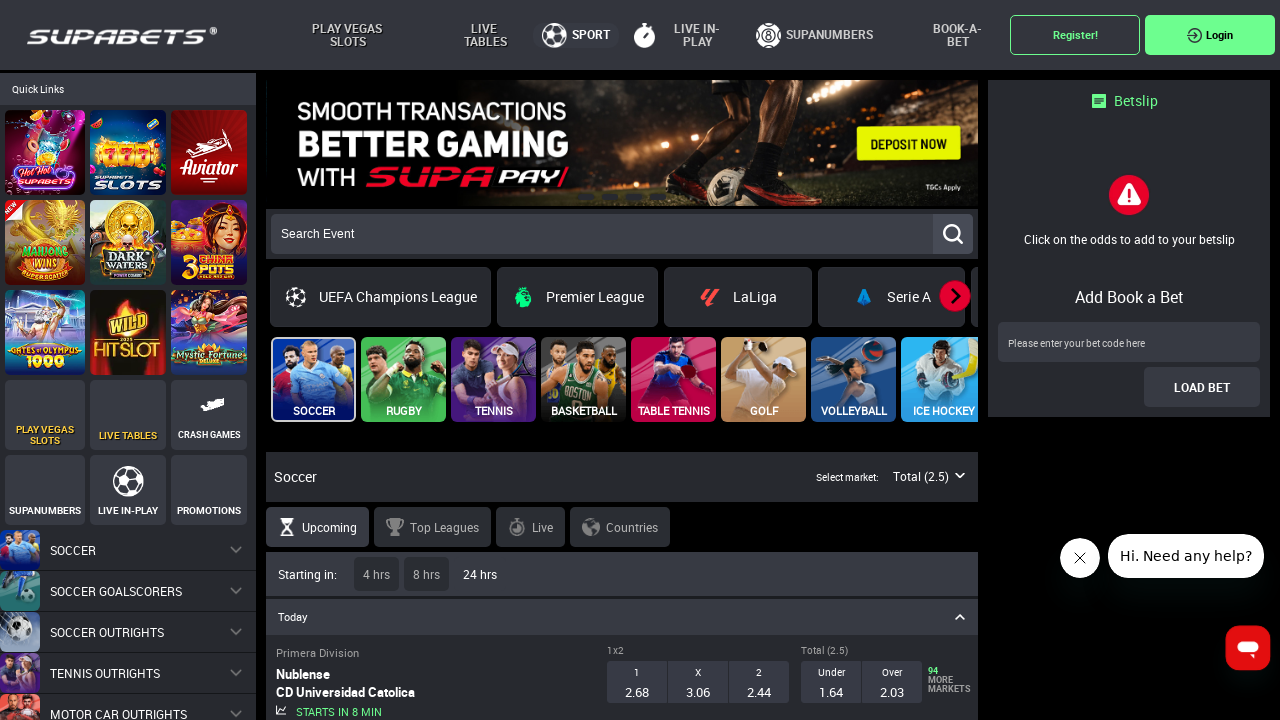